Tests the search functionality on a grocery shopping practice site by searching for "sh" and verifying that specific products (Mushroom and Cashews) appear in the filtered results

Starting URL: https://rahulshettyacademy.com/seleniumPractise/#/

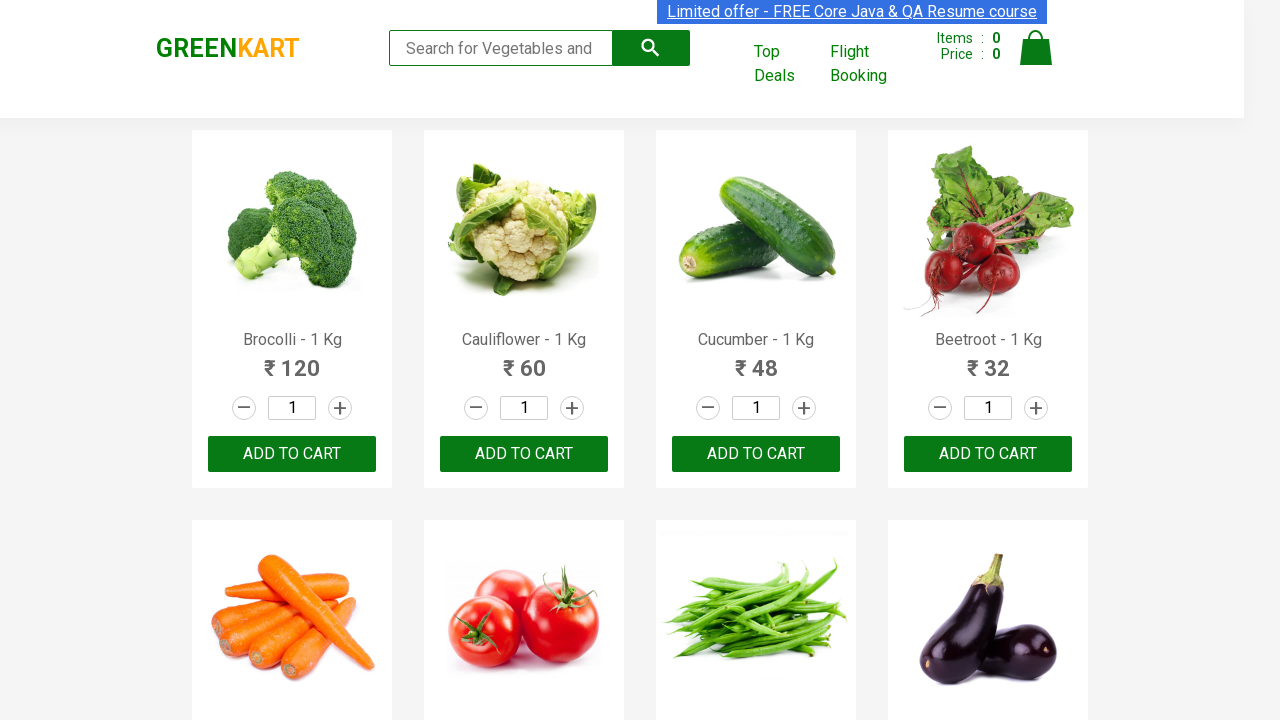

Filled search field with 'sh' on input[type='search']
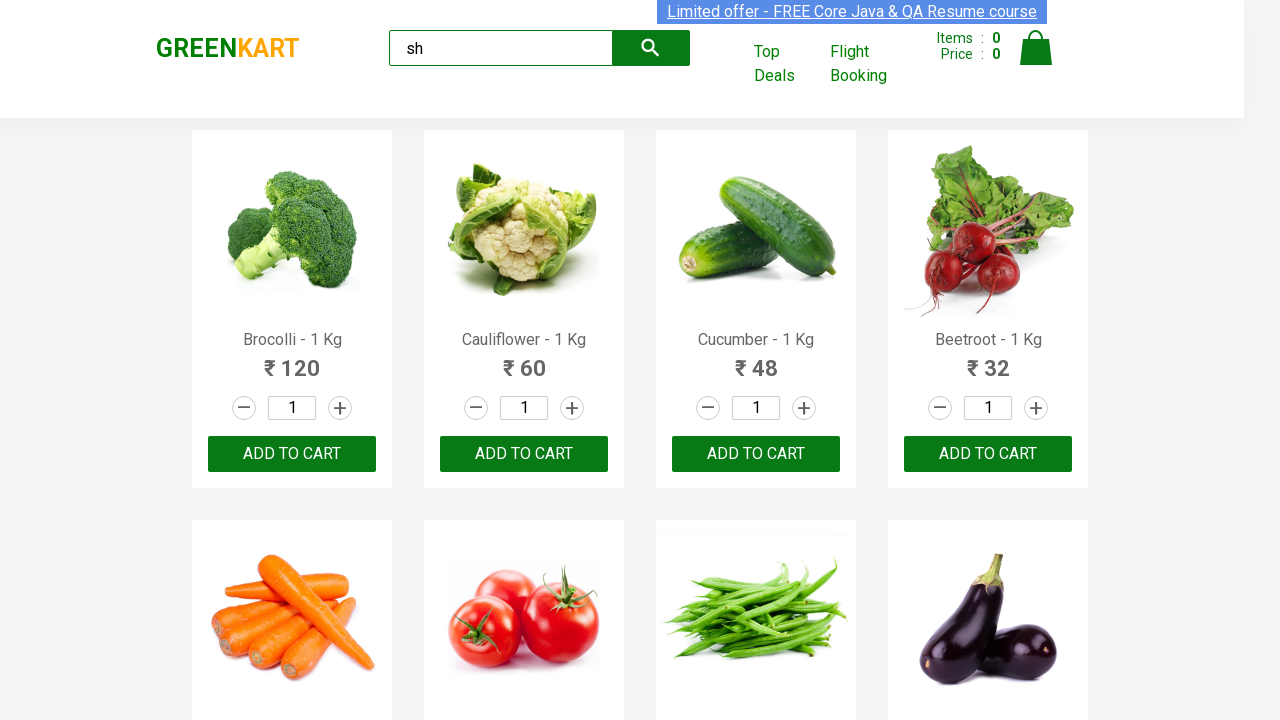

Waited 2 seconds for search results to update
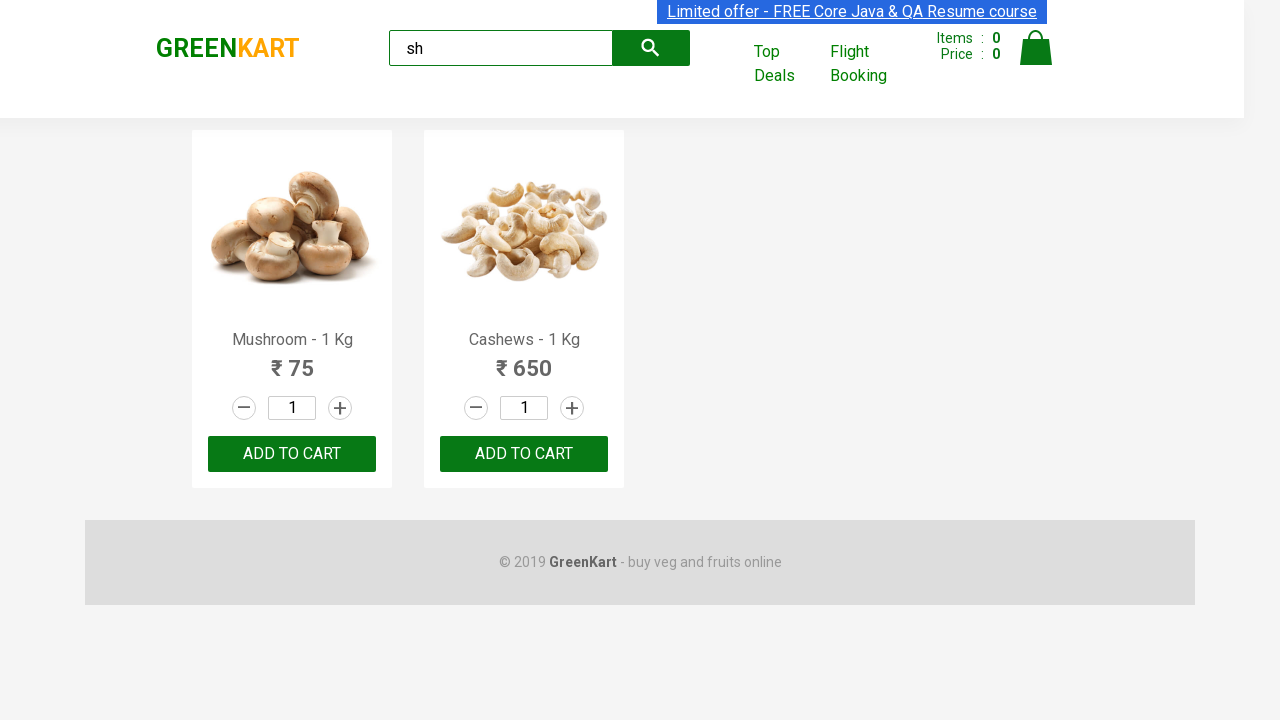

Filtered products loaded and became visible
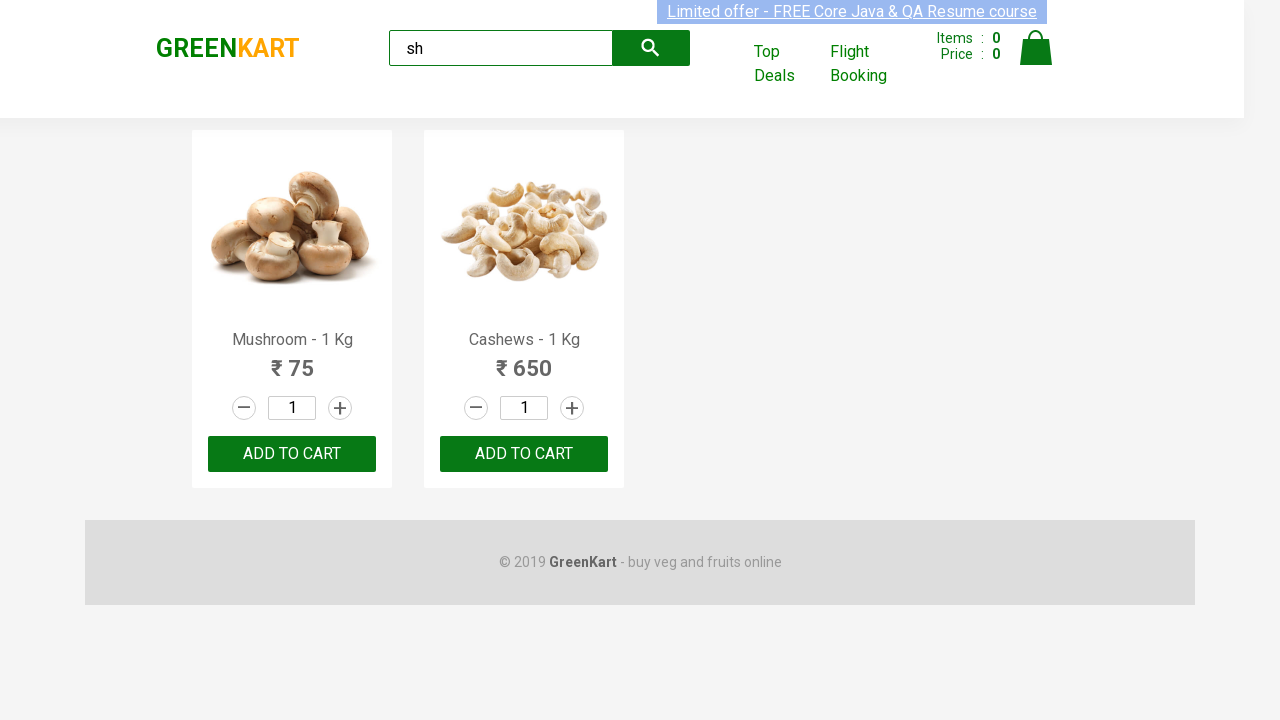

Product names are visible in filtered results
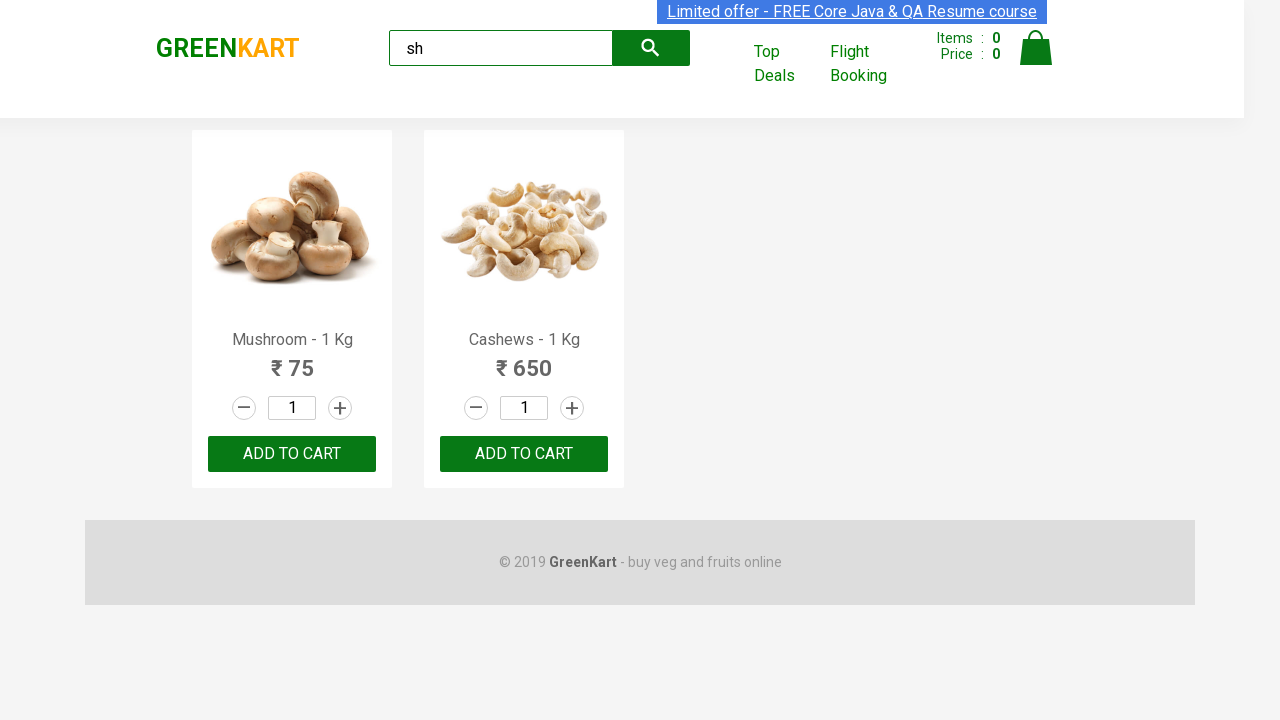

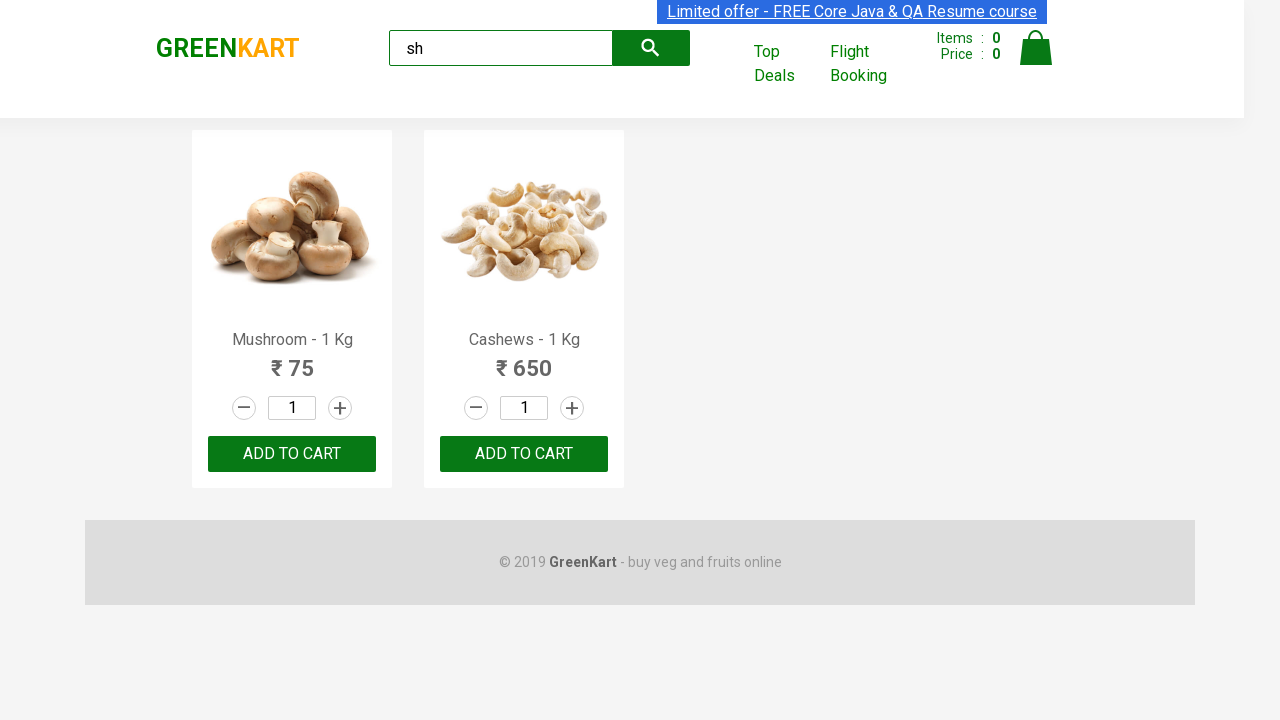